Tests product list pagination by clicking the Next button, verifying the Previous button appears and Next is hidden, then navigating back to verify products differ between pages.

Starting URL: https://www.demoblaze.com

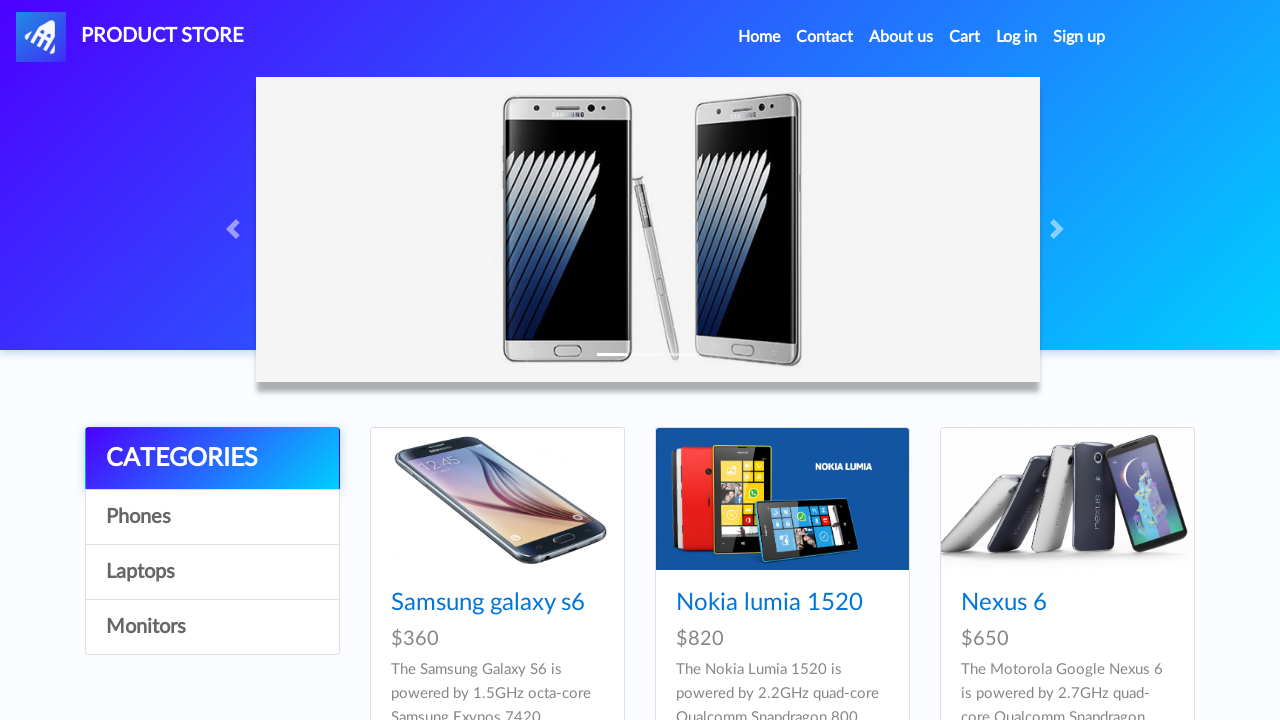

Next button is visible on product list page
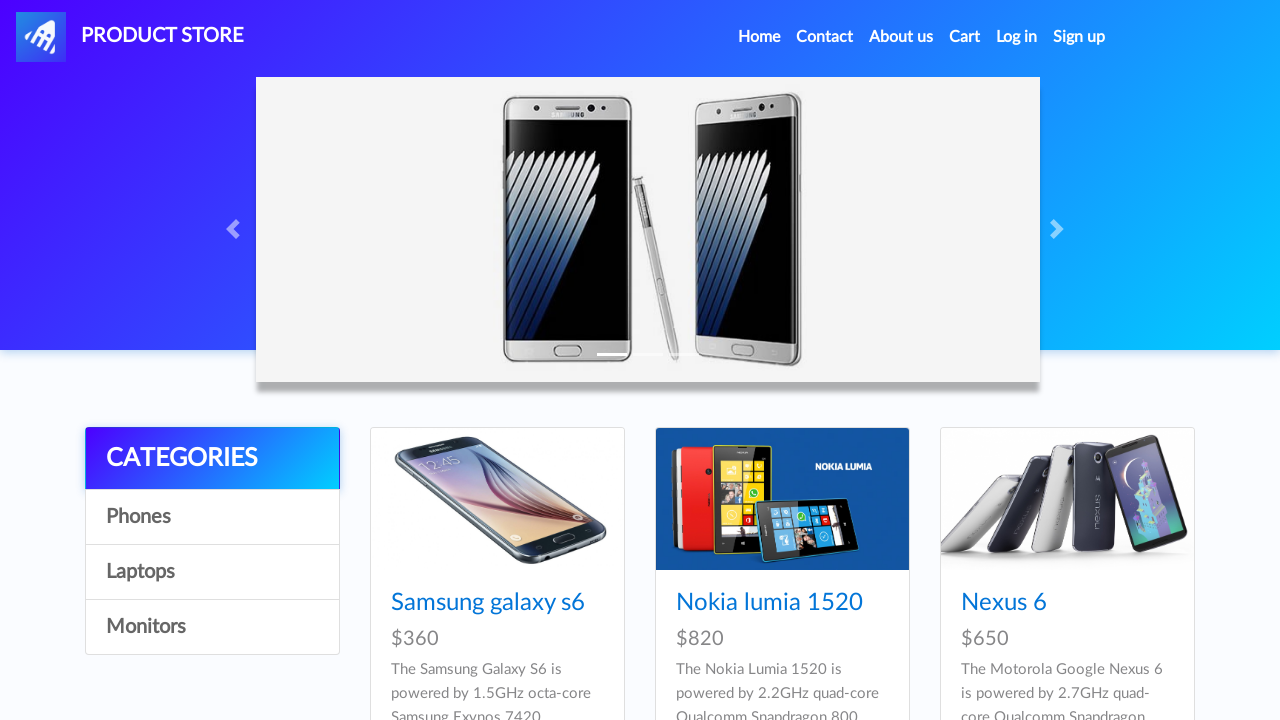

Products loaded on first page
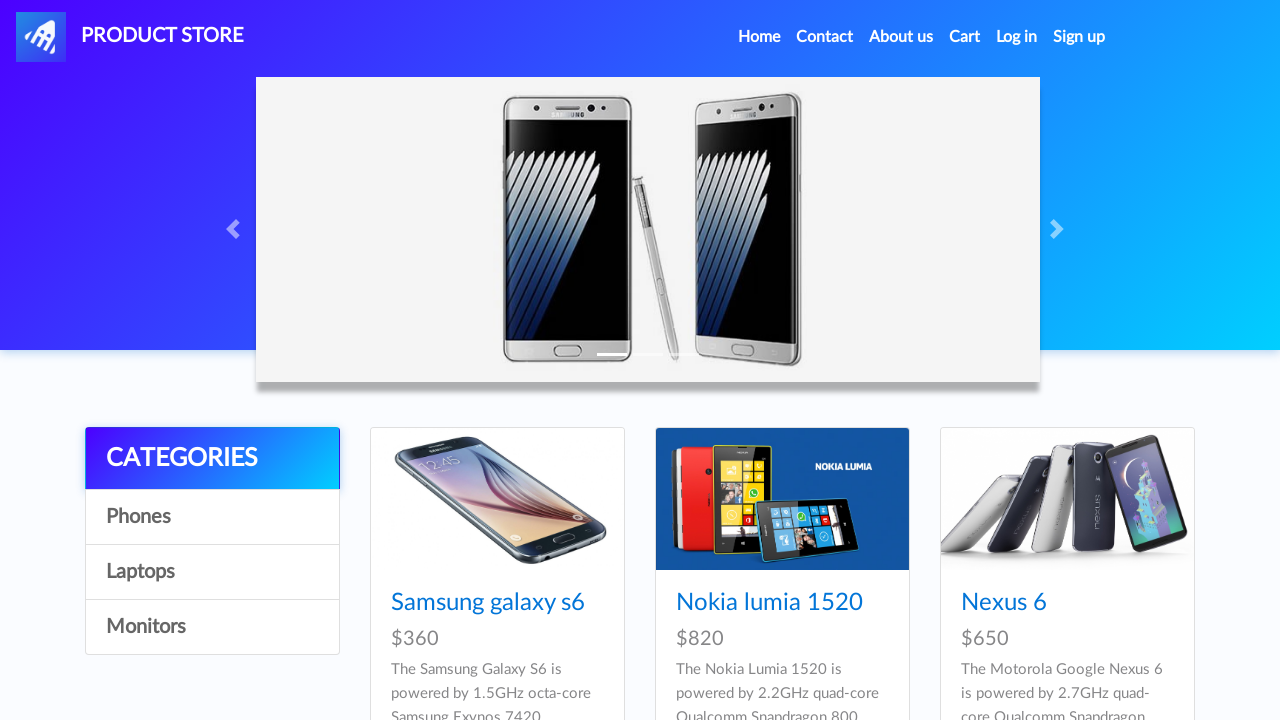

Clicked Next button to navigate to second page at (1166, 385) on #next2
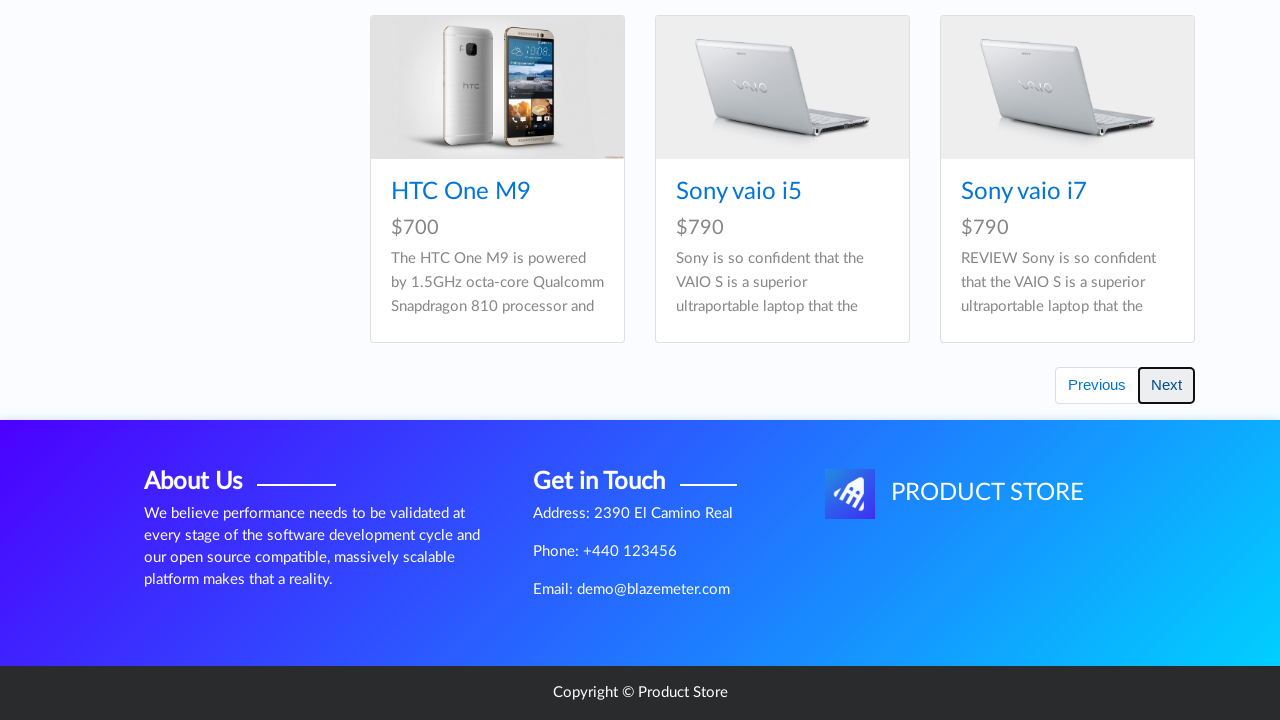

Previous button appeared on second page
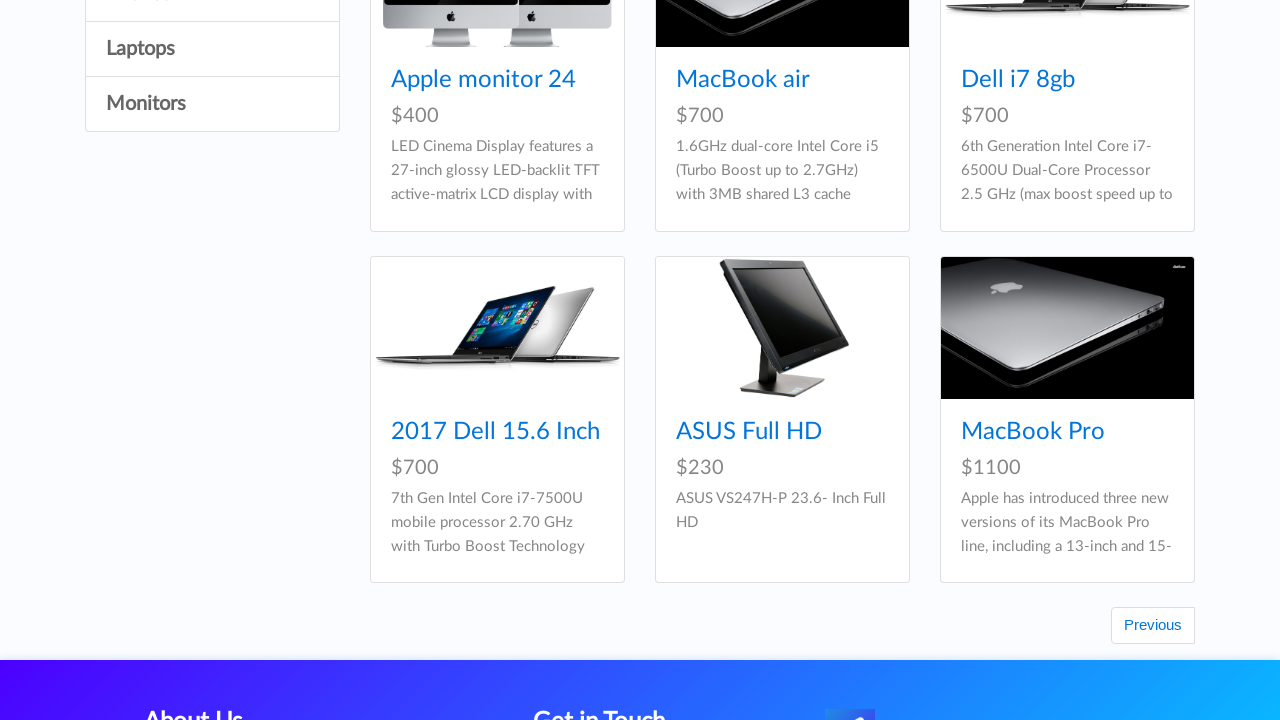

Next button is hidden on second page (confirming last page reached)
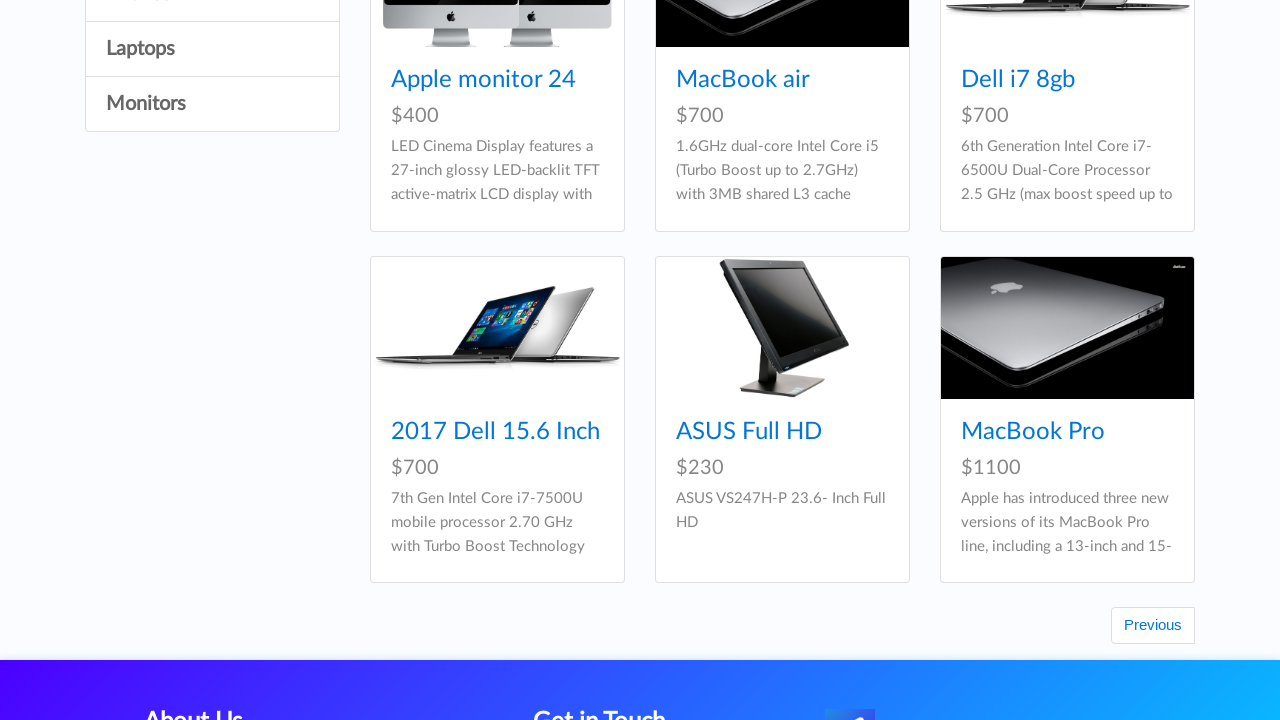

Clicked Previous button to navigate back to first page at (1153, 626) on #prev2
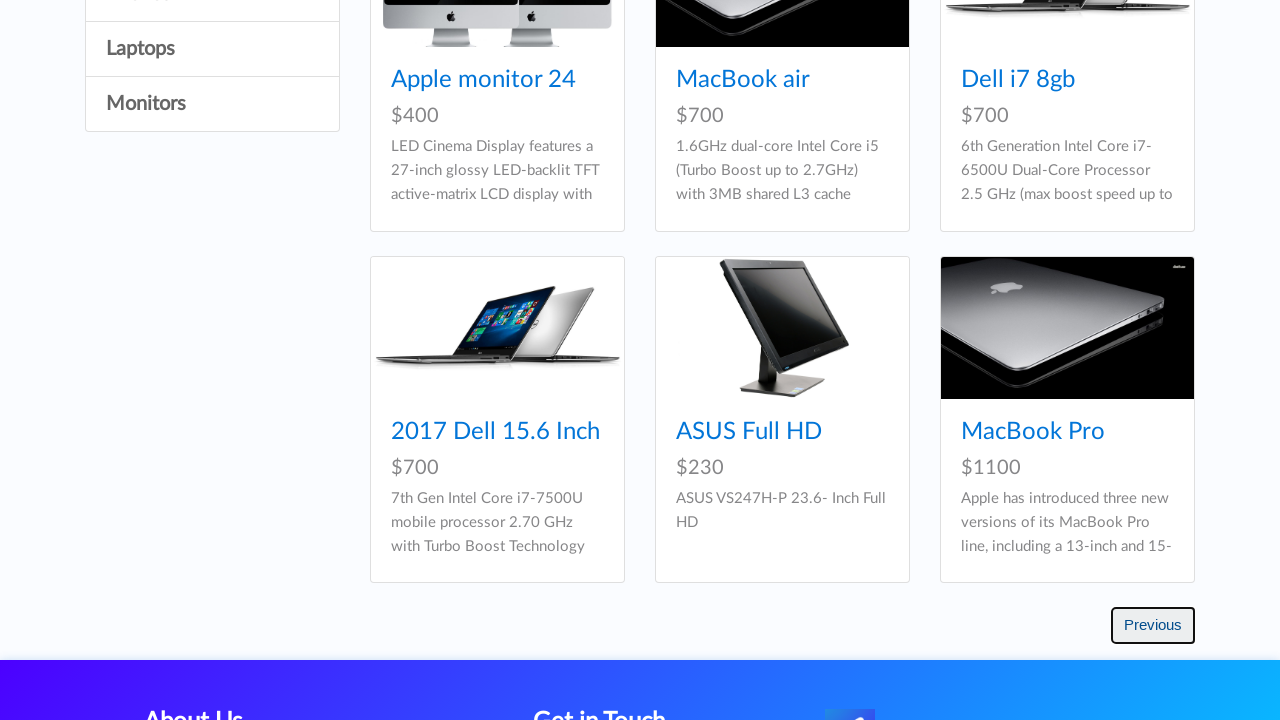

Next button reappeared, confirming navigation back to first page with different products
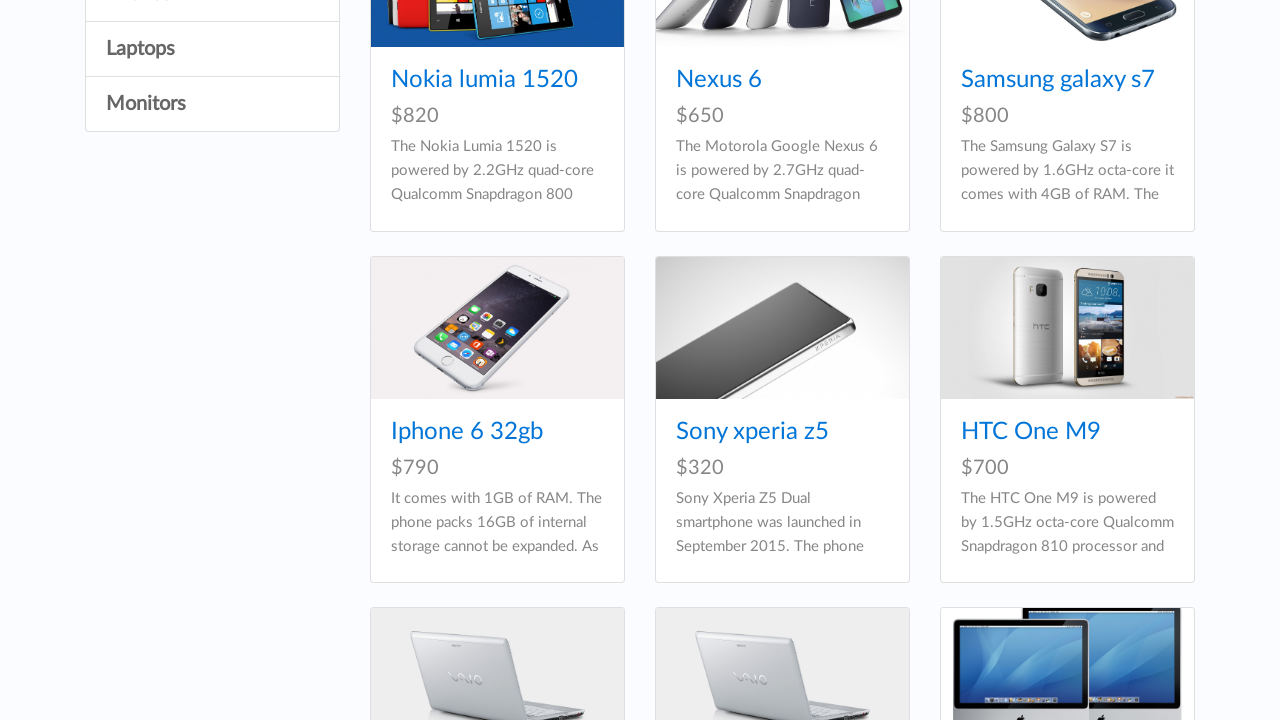

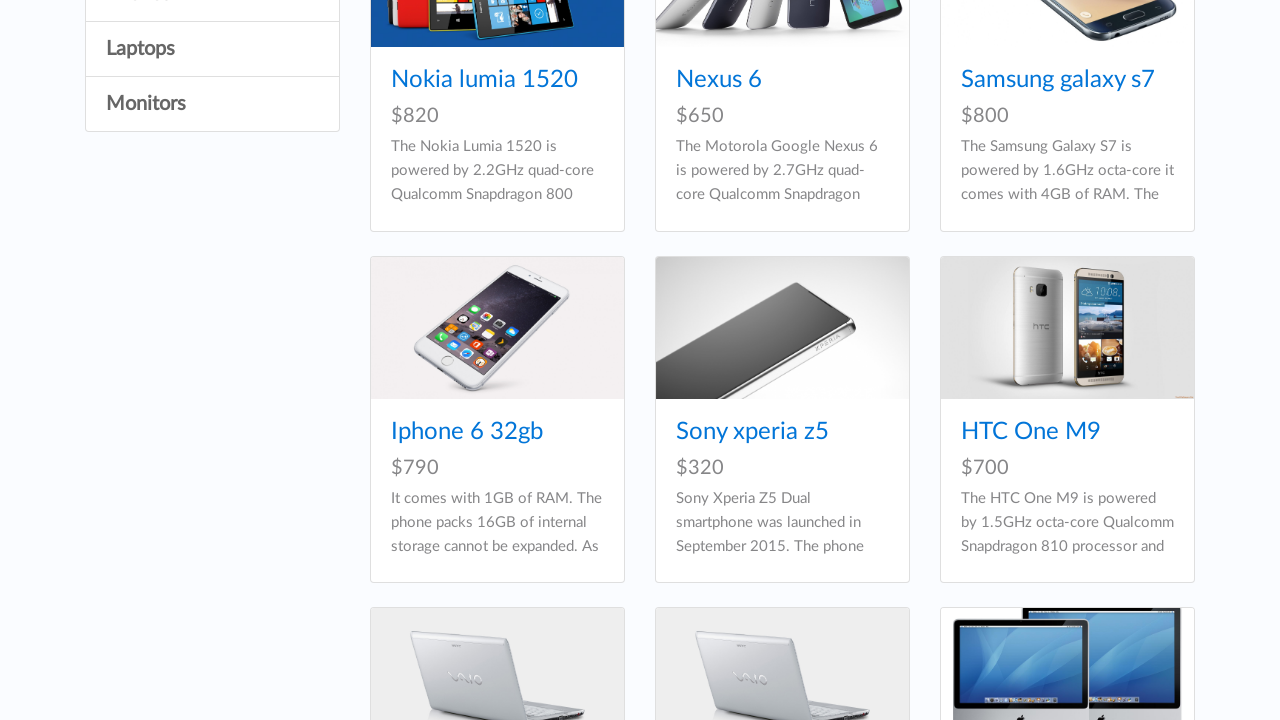